Tests navigation to the login page by clicking on the Form Authentication link and verifying the page header displays "Login Page"

Starting URL: https://the-internet.herokuapp.com/

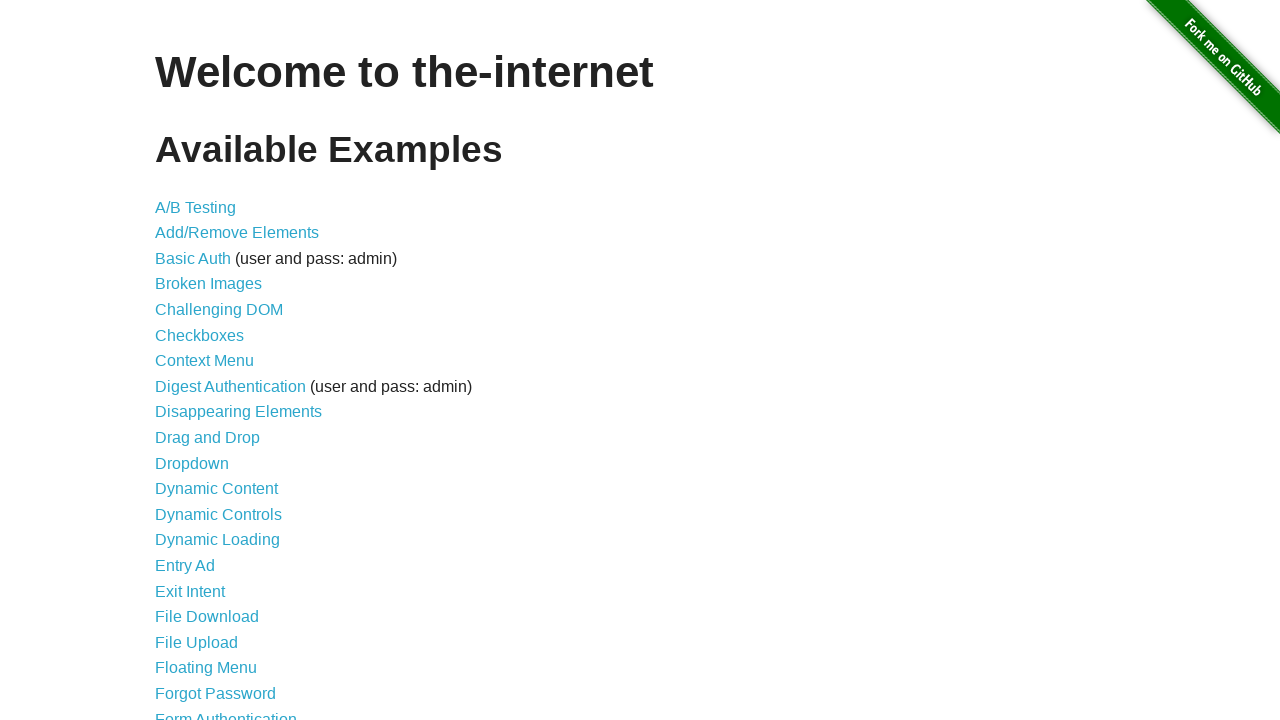

Clicked on Form Authentication link at (226, 712) on xpath=//*[text()[contains(.,'Form Authentication')]]
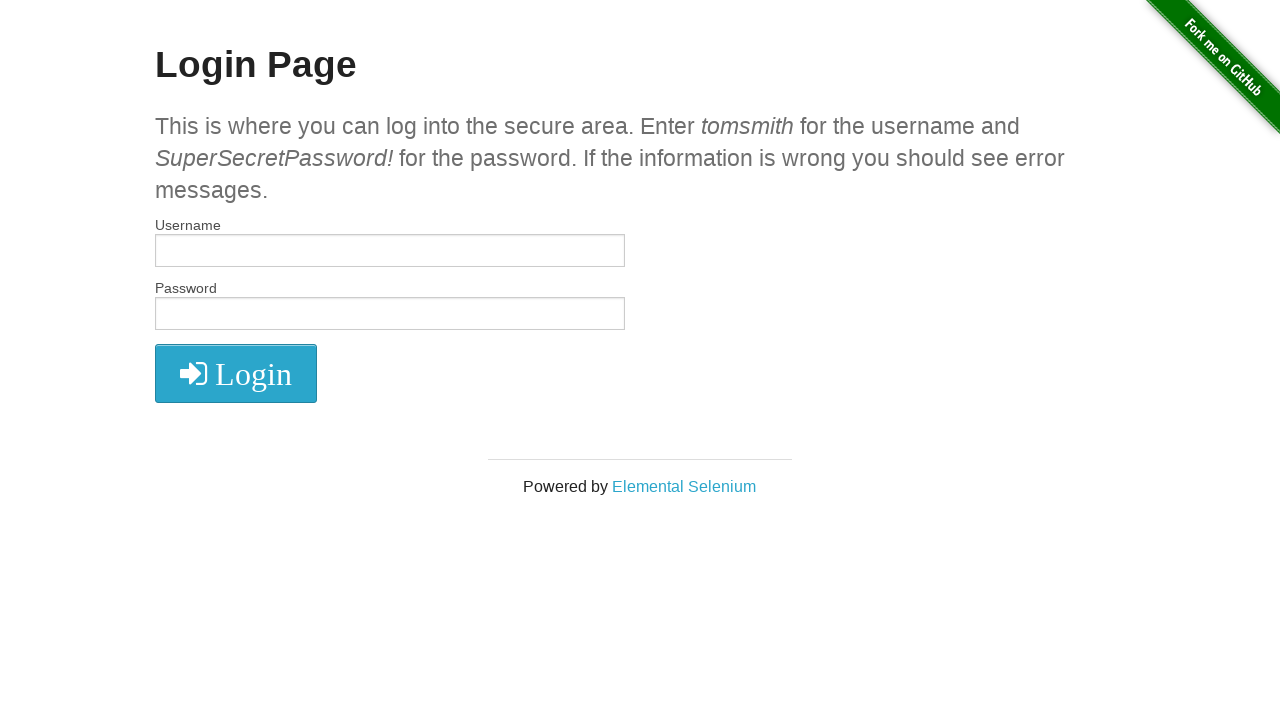

Waited for and located h2 header element
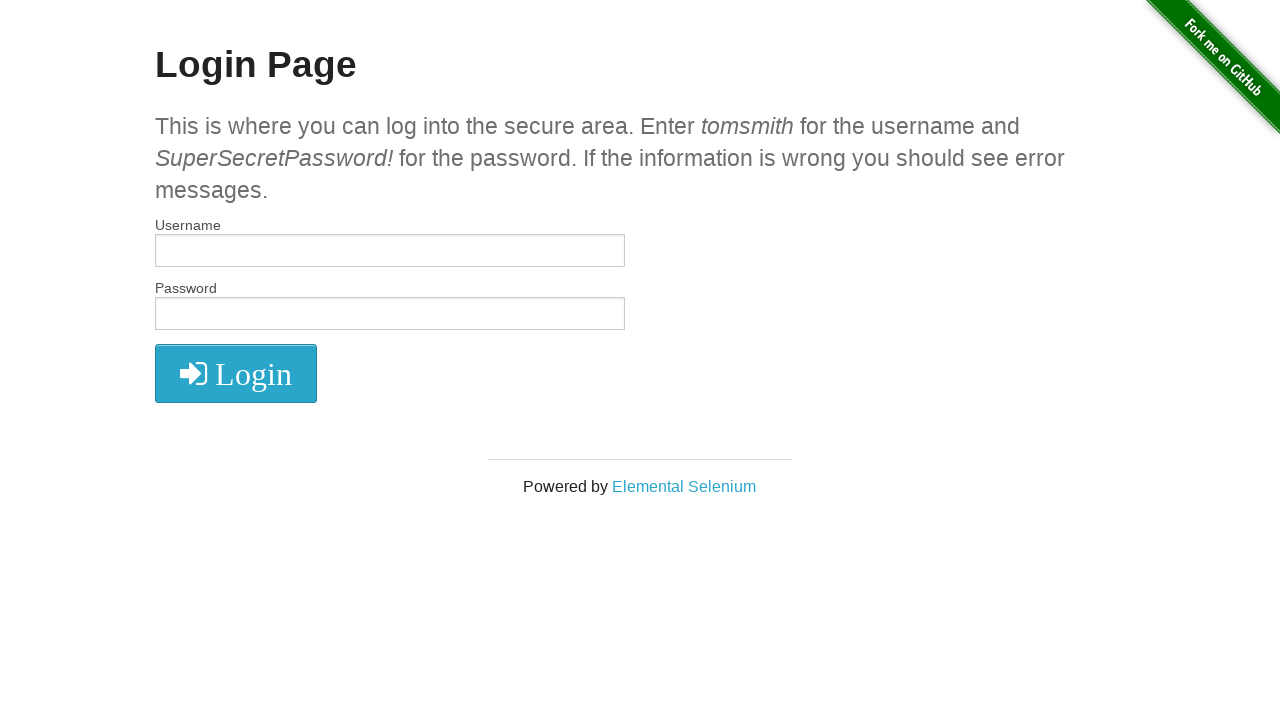

Verified header text displays 'Login Page'
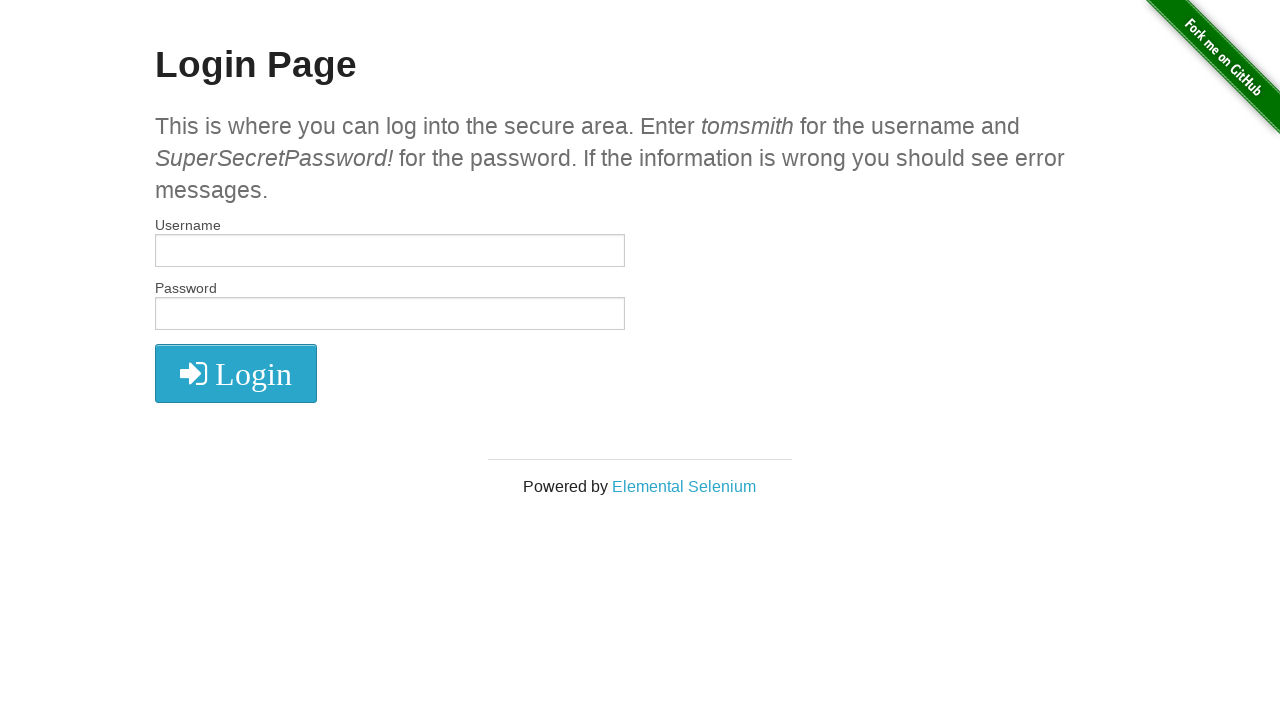

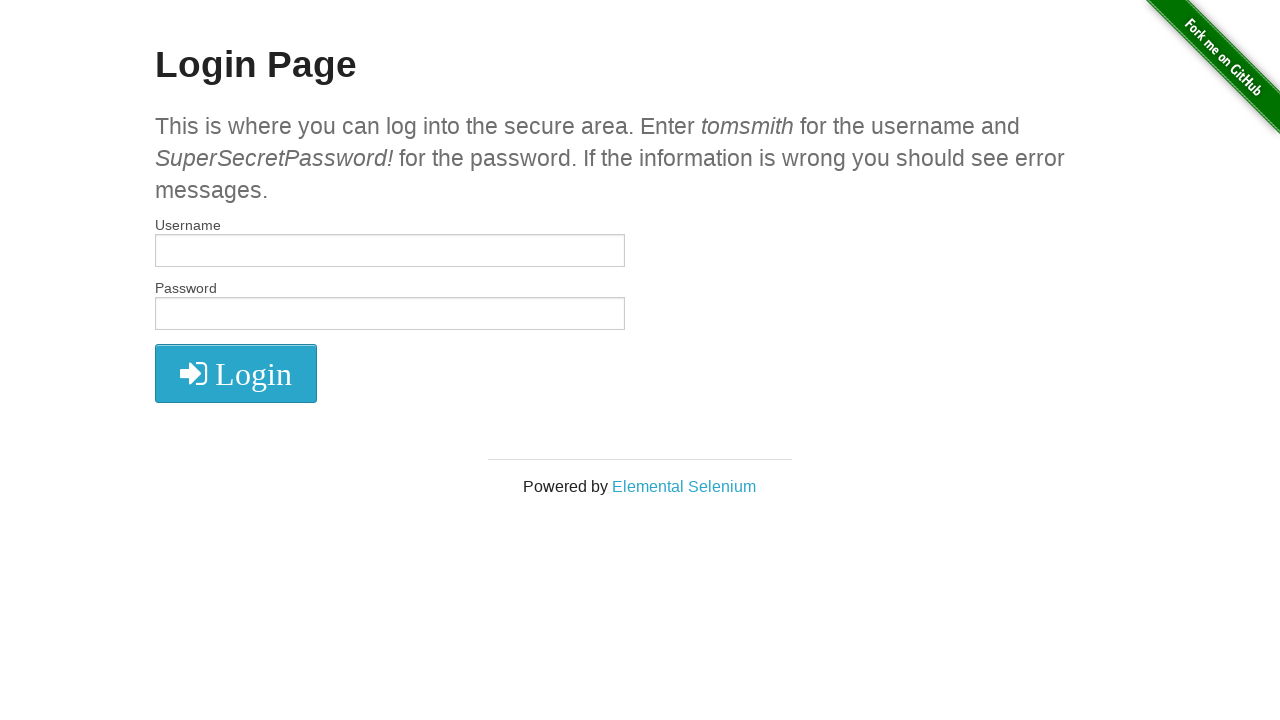